Tests dropdown selection and passenger count increment functionality

Starting URL: https://rahulshettyacademy.com/dropdownsPractise/

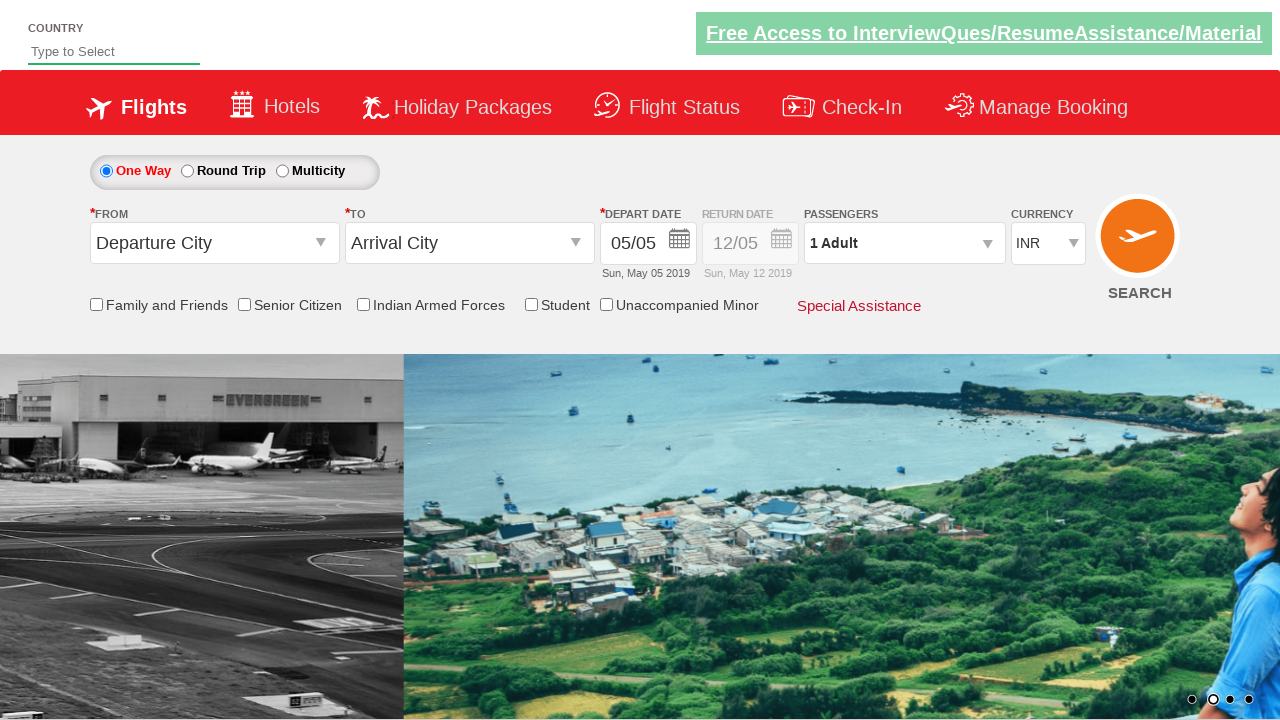

Selected currency from dropdown by index 3 on #ctl00_mainContent_DropDownListCurrency
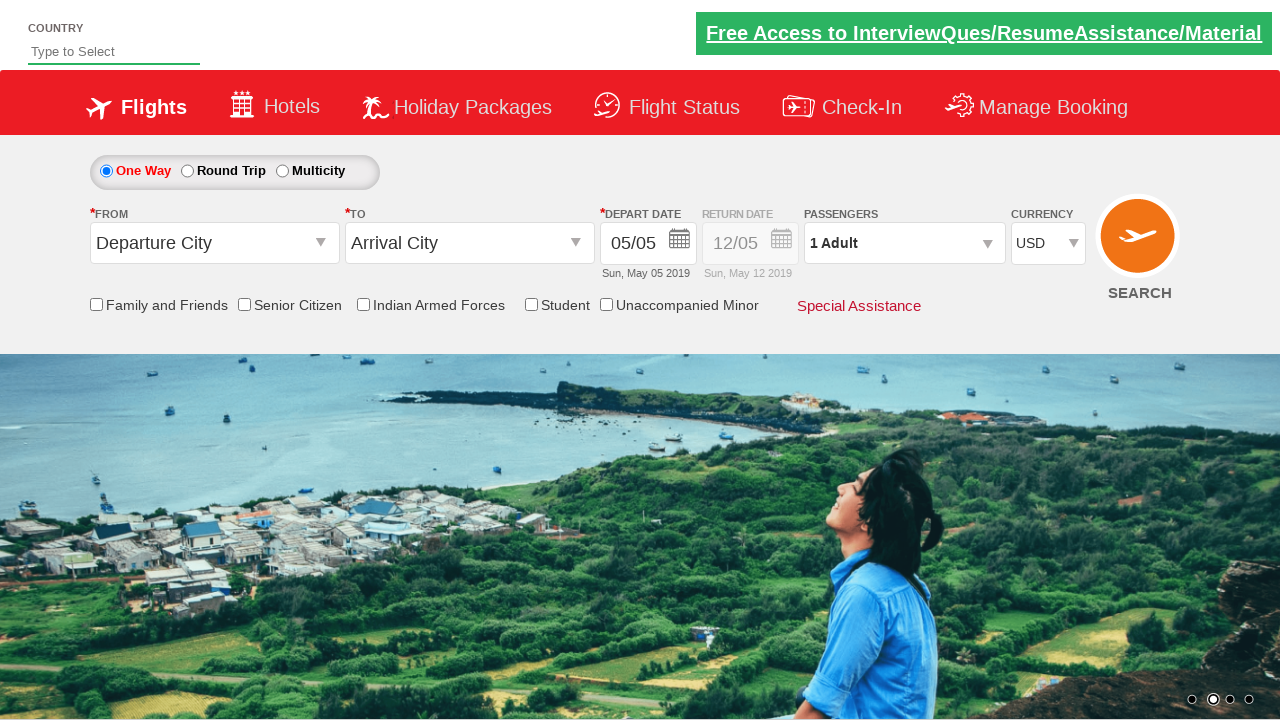

Clicked on passenger info section at (904, 243) on #divpaxinfo
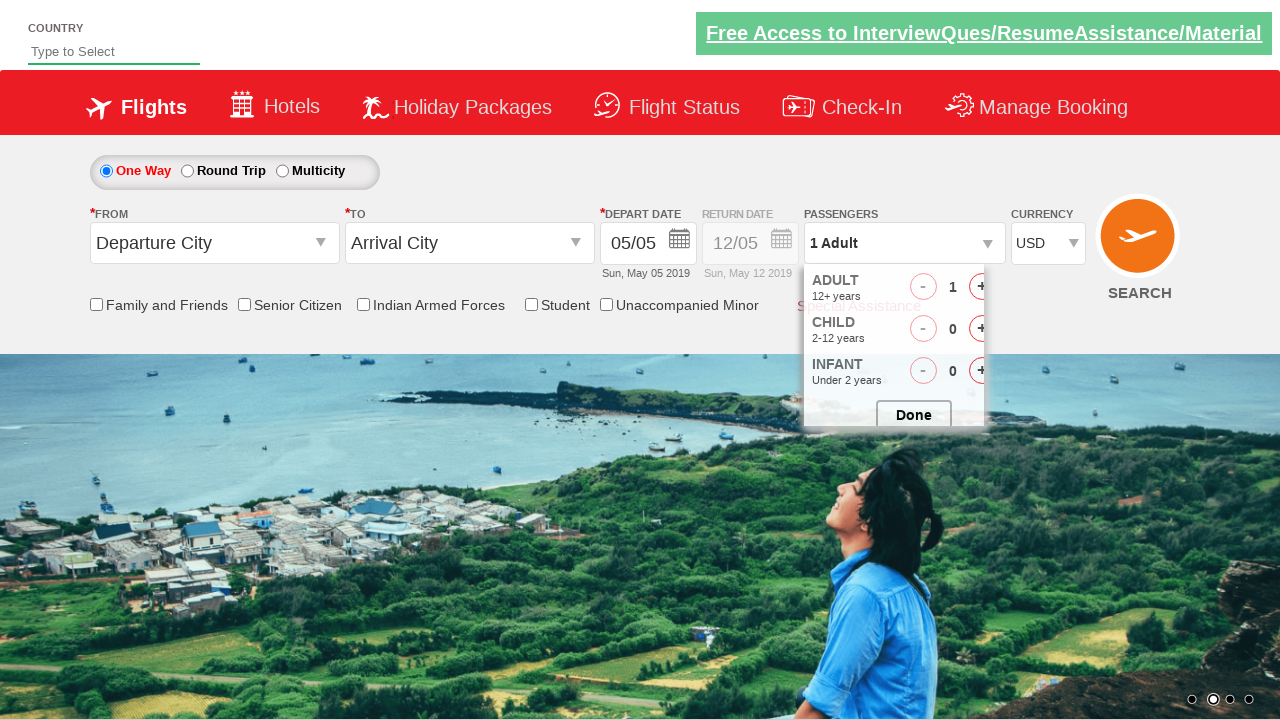

Waited 2 seconds for passenger options to load
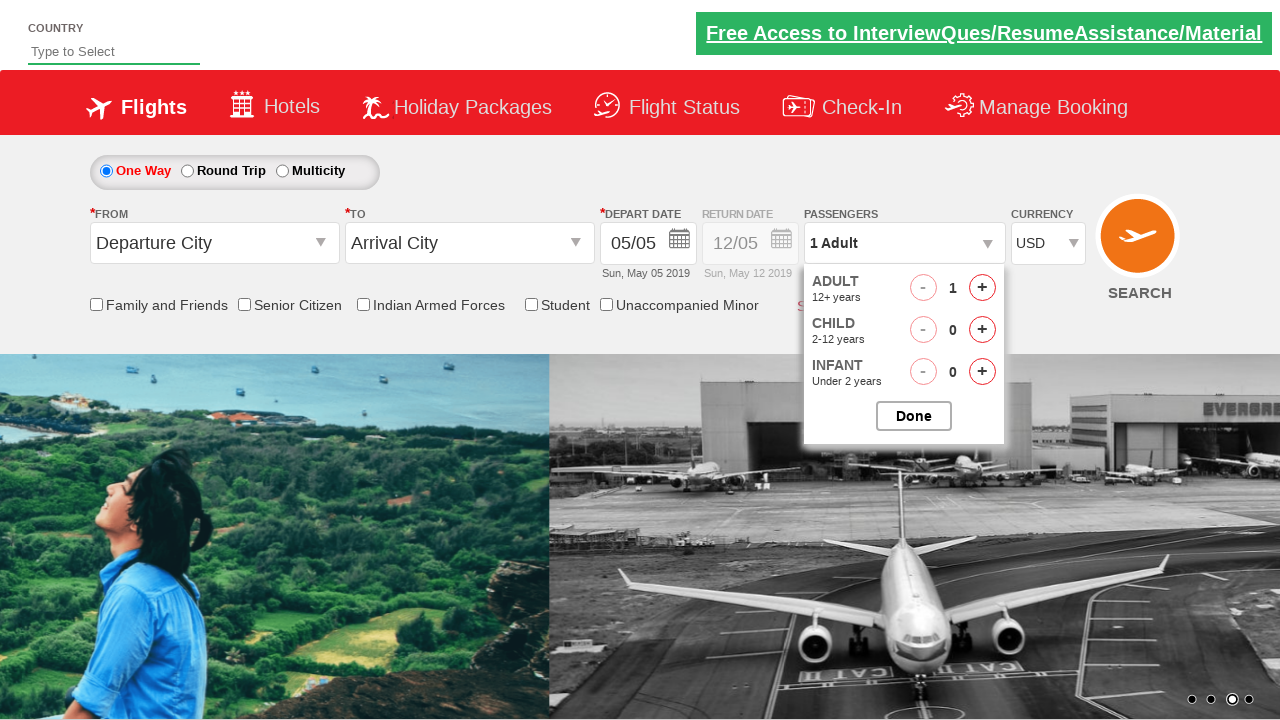

Incremented adult count (1st click) at (982, 288) on #hrefIncAdt
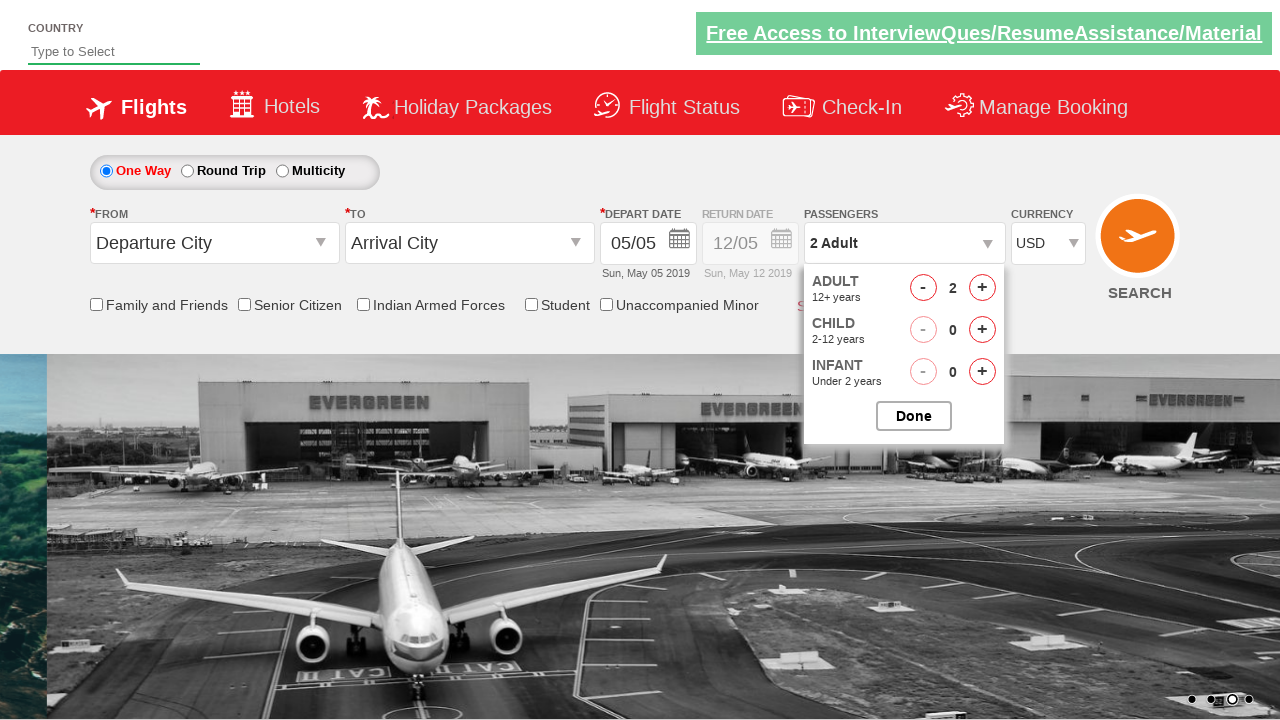

Incremented adult count (2nd click) at (982, 288) on #hrefIncAdt
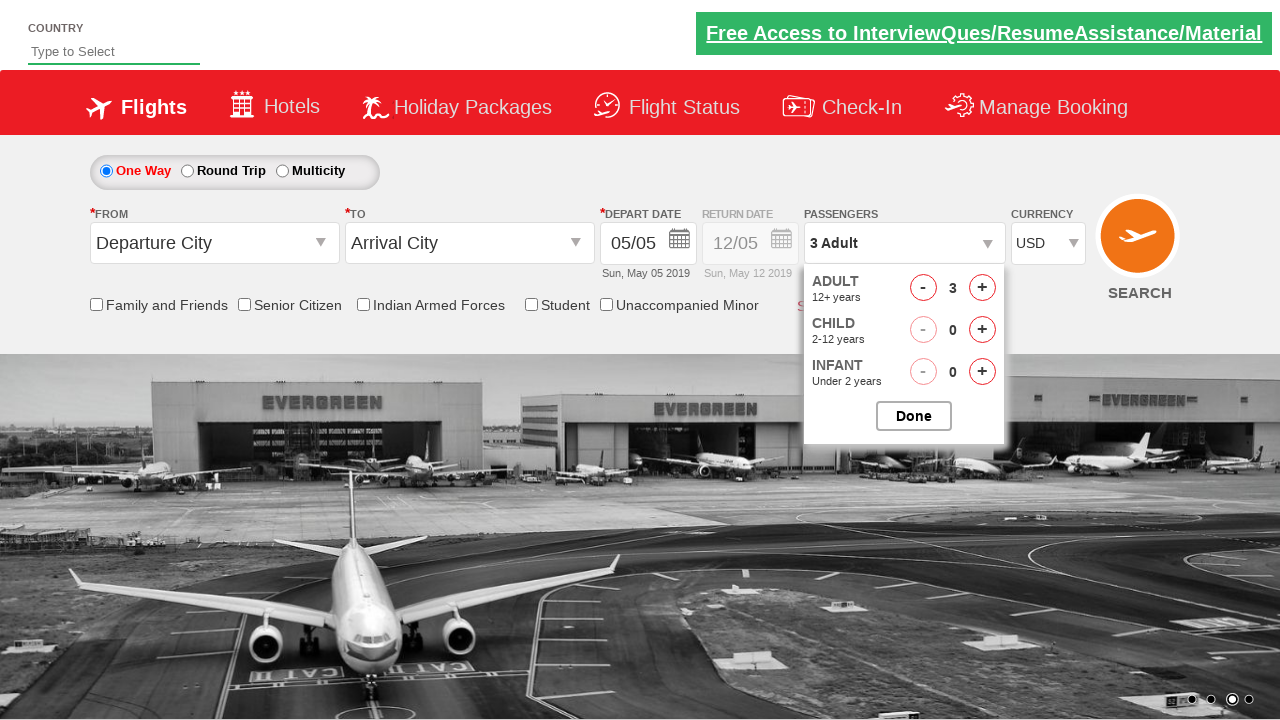

Incremented adult count (3rd click) at (982, 288) on #hrefIncAdt
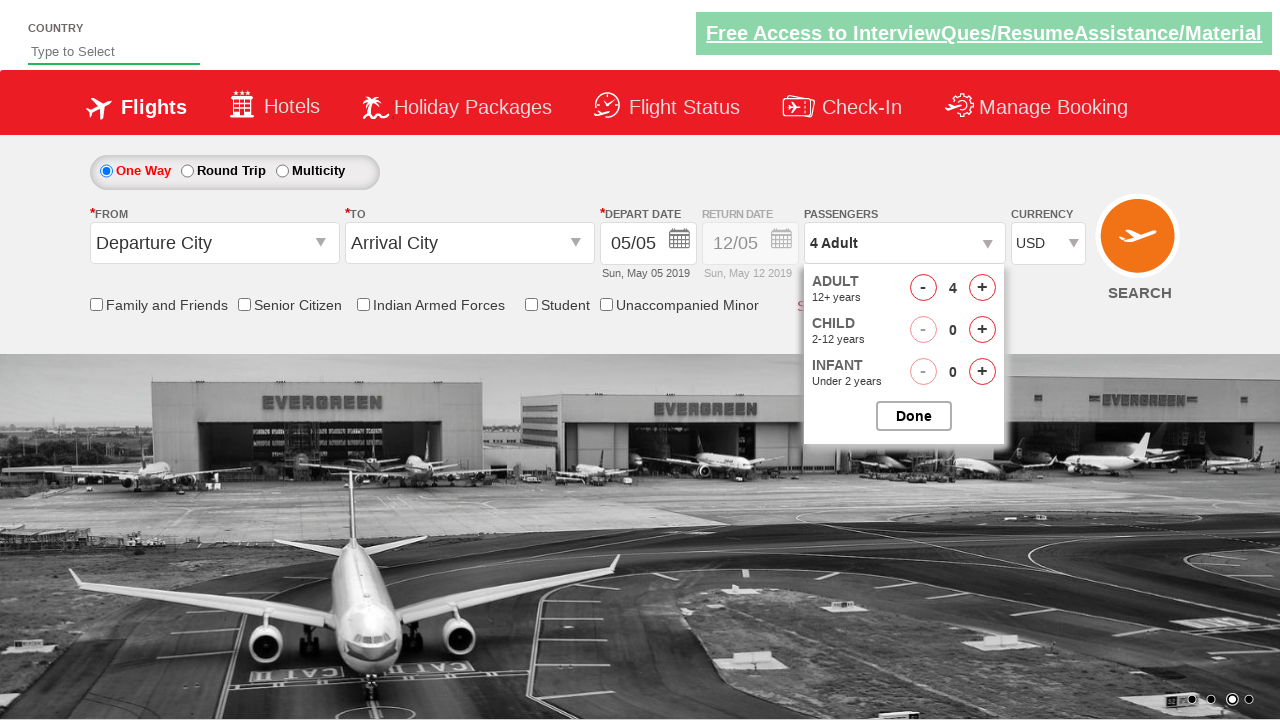

Incremented adult count (4th click) at (982, 288) on #hrefIncAdt
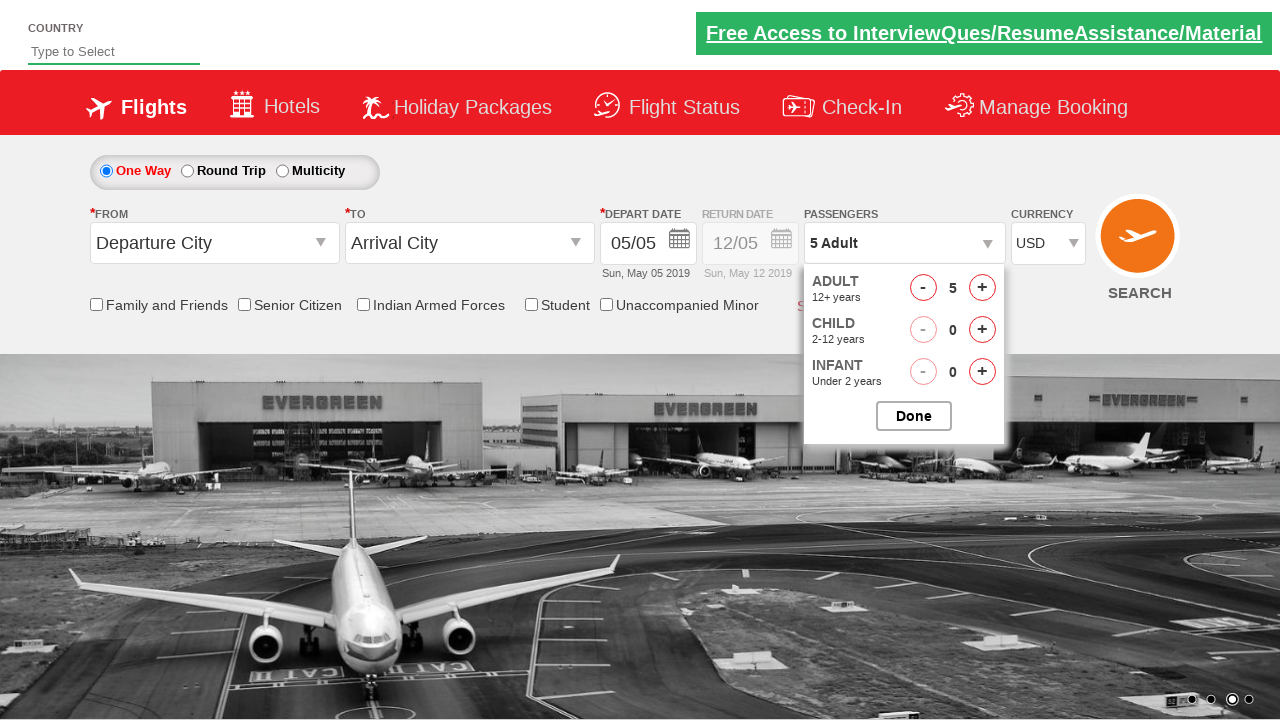

Closed passenger options panel at (914, 416) on #btnclosepaxoption
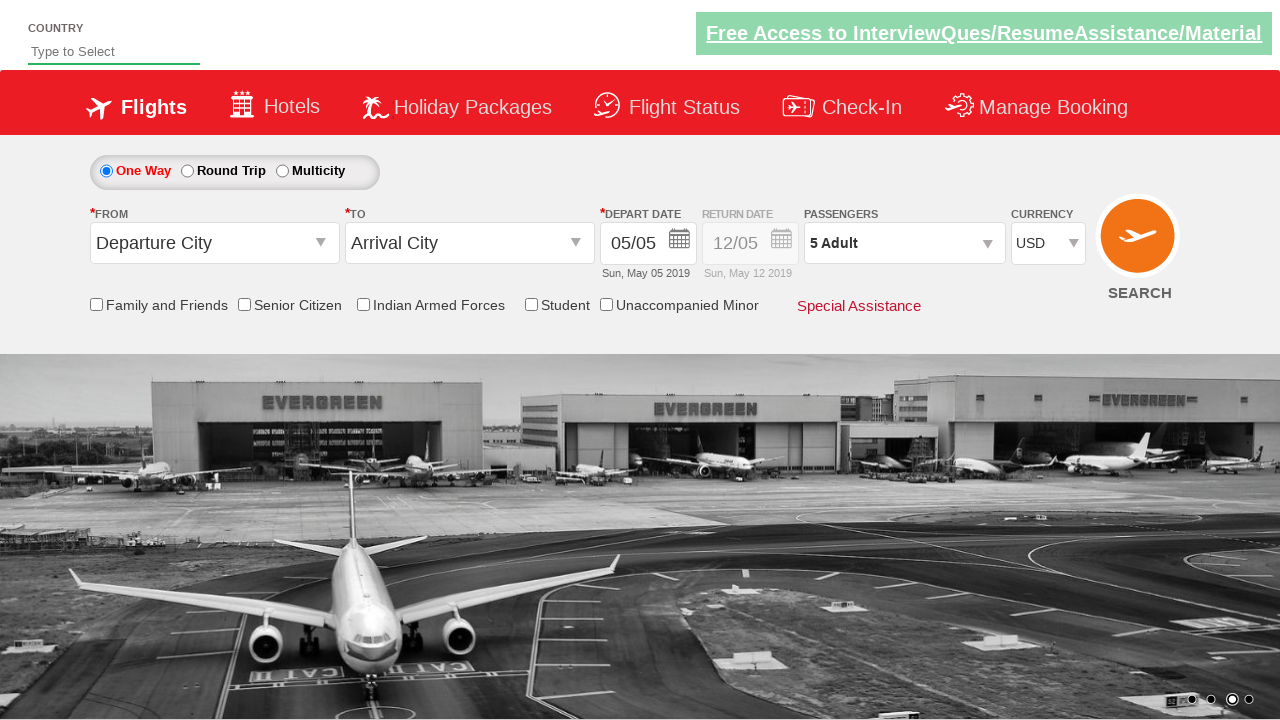

Verified passenger count displays '5 Adult'
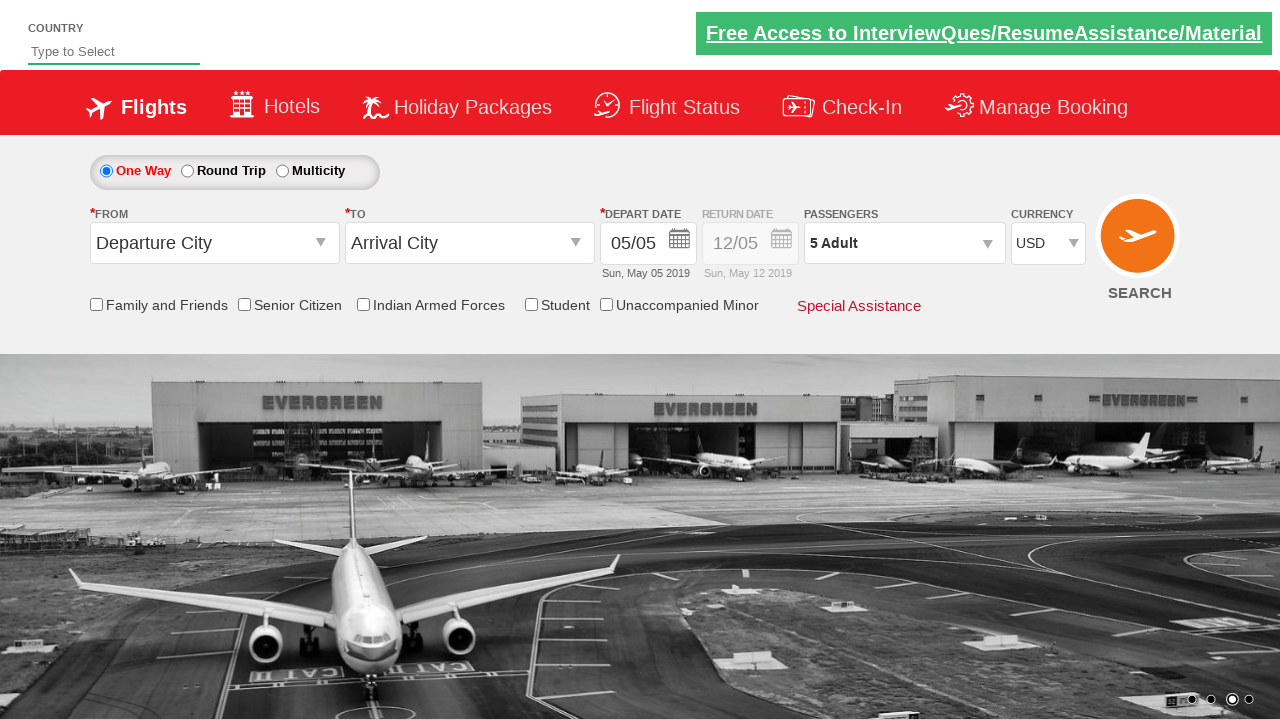

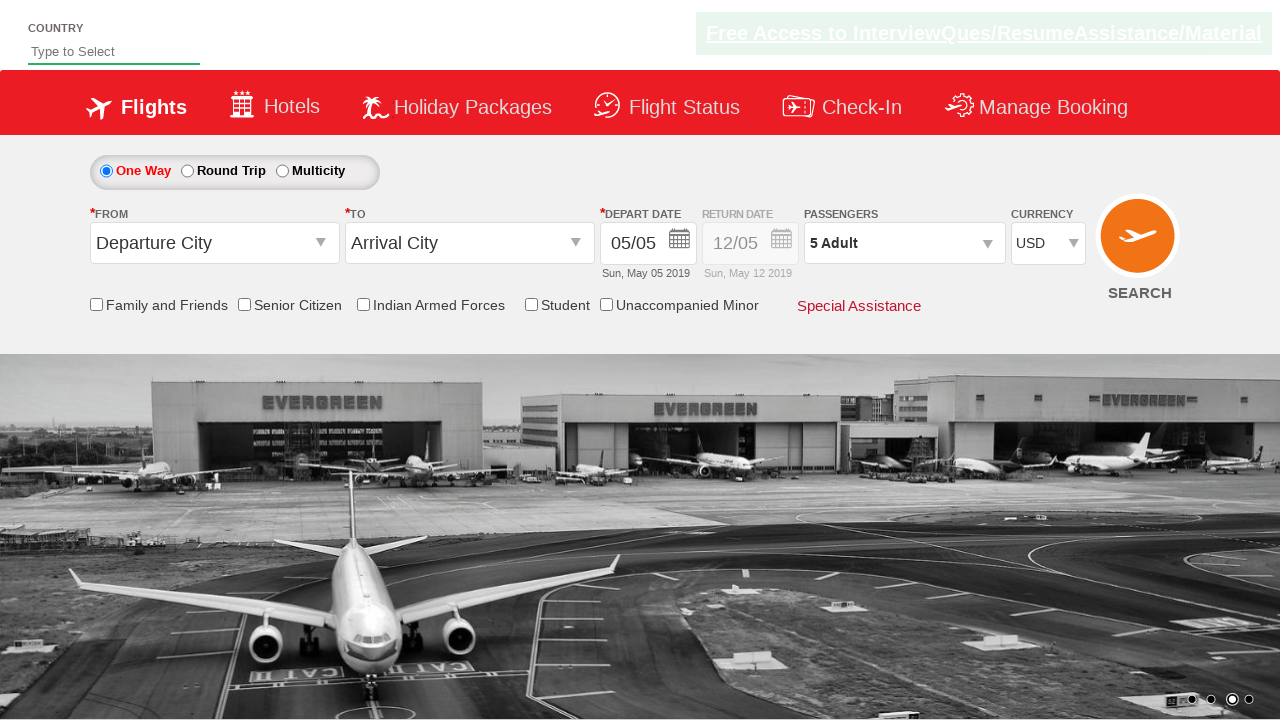